Tests clicking a button that triggers a delayed alert after 5 seconds and accepting it

Starting URL: https://demoqa.com/alerts

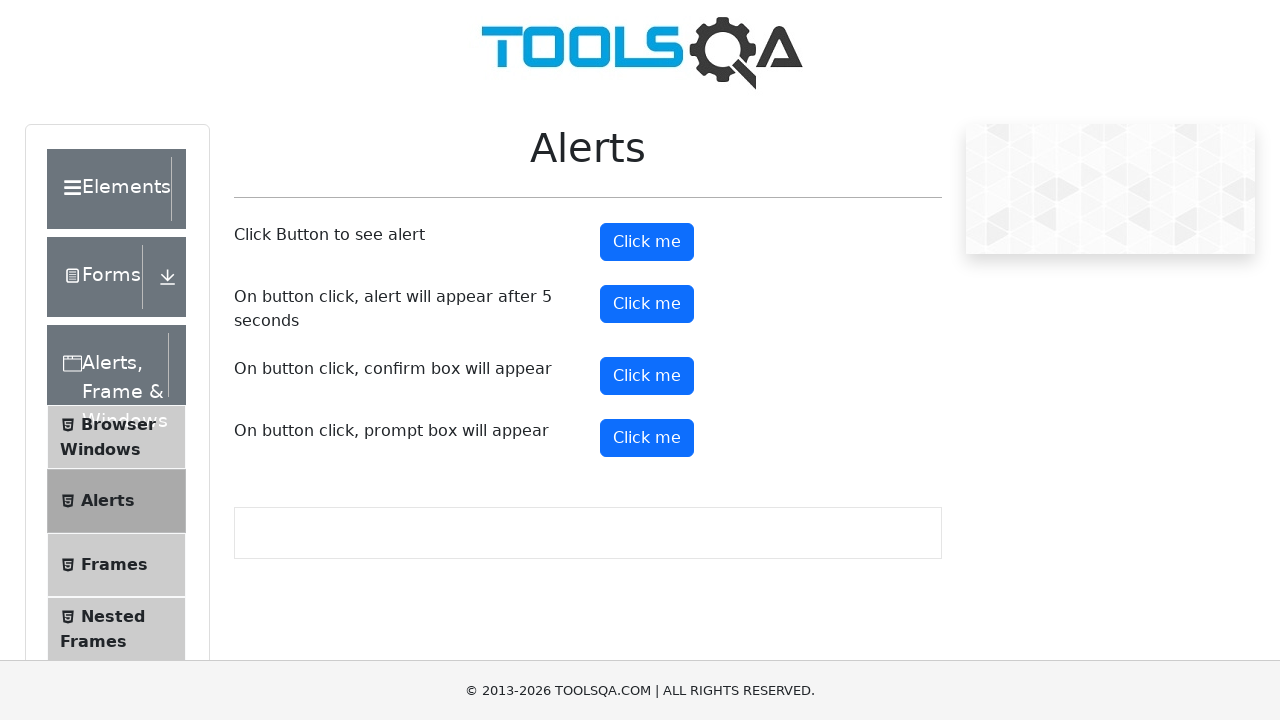

Clicked button to trigger delayed alert at (647, 304) on #timerAlertButton
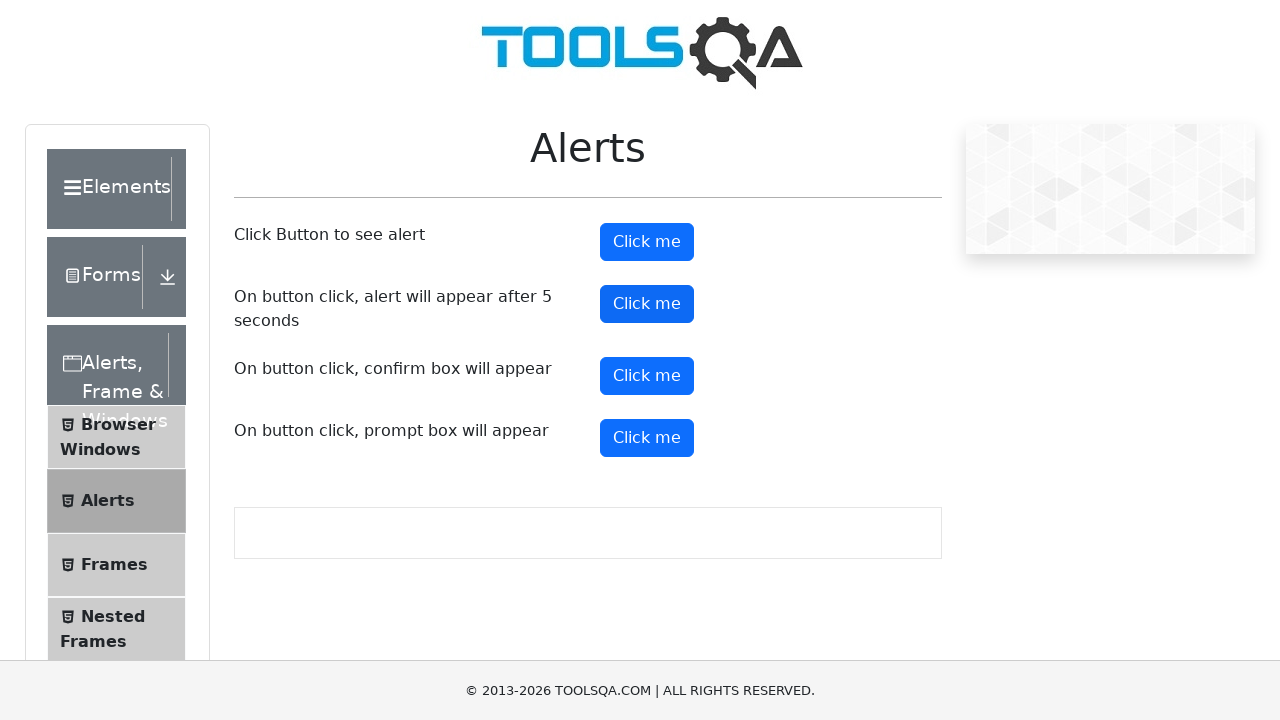

Waited 5 seconds for alert to appear
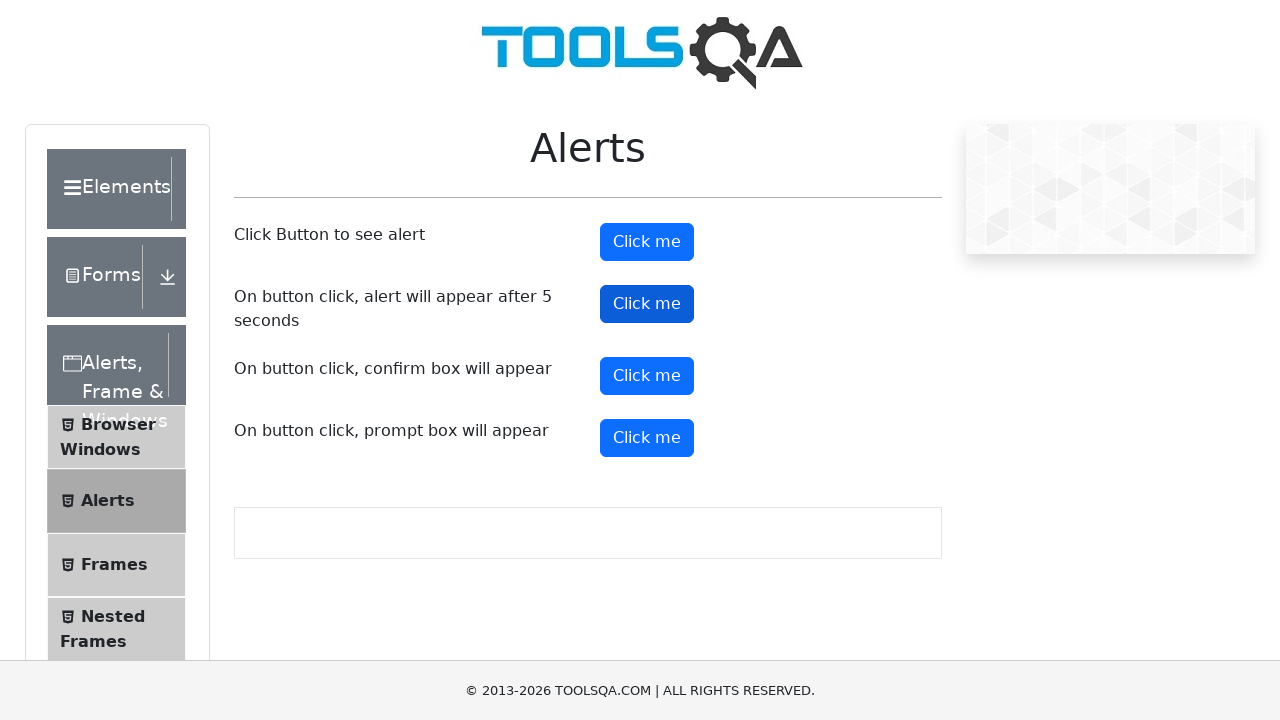

Set up dialog handler to accept the alert
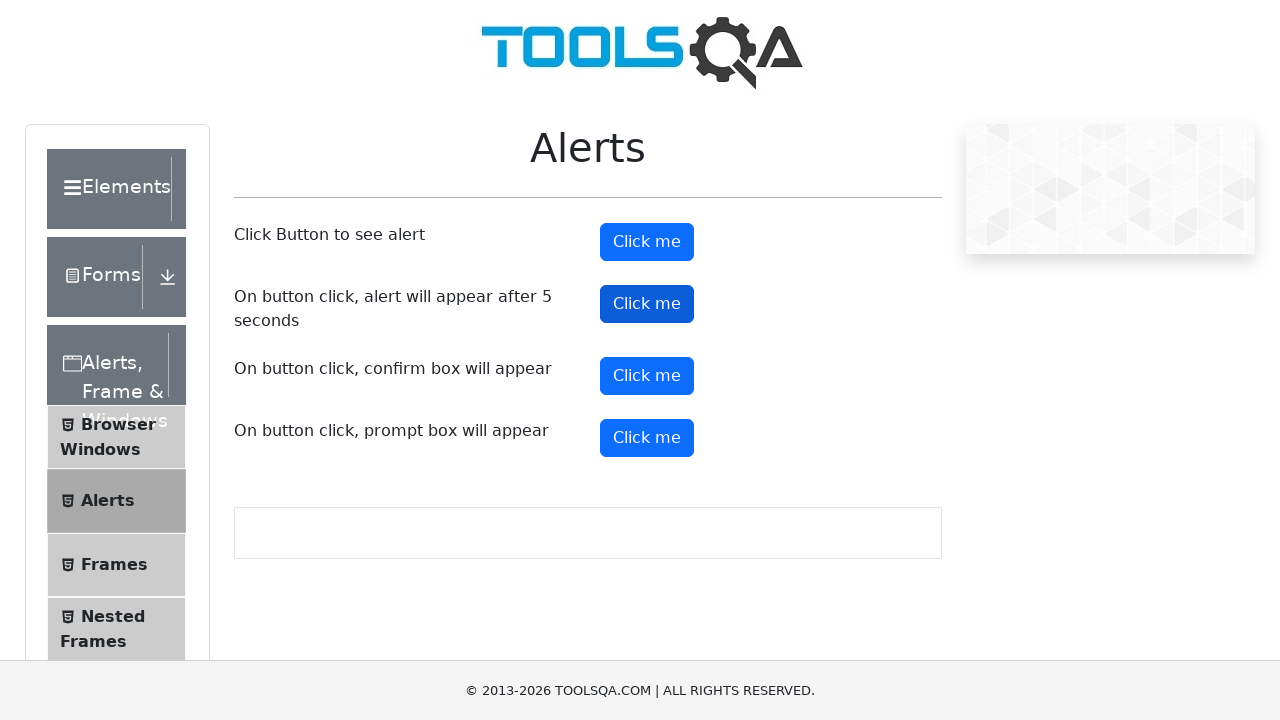

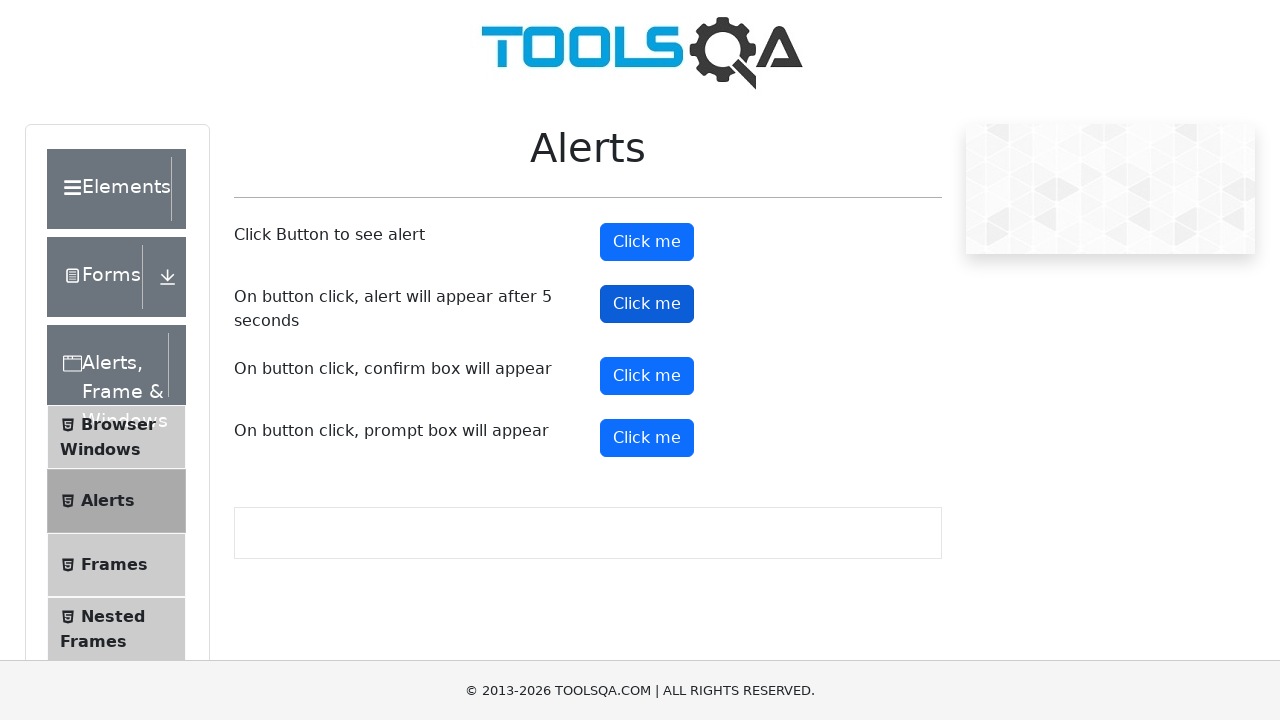